Tests basic navigation to the Mercedes-Benz website by loading the page and verifying the page title is accessible.

Starting URL: https://www.mercedes-benz.com/en/

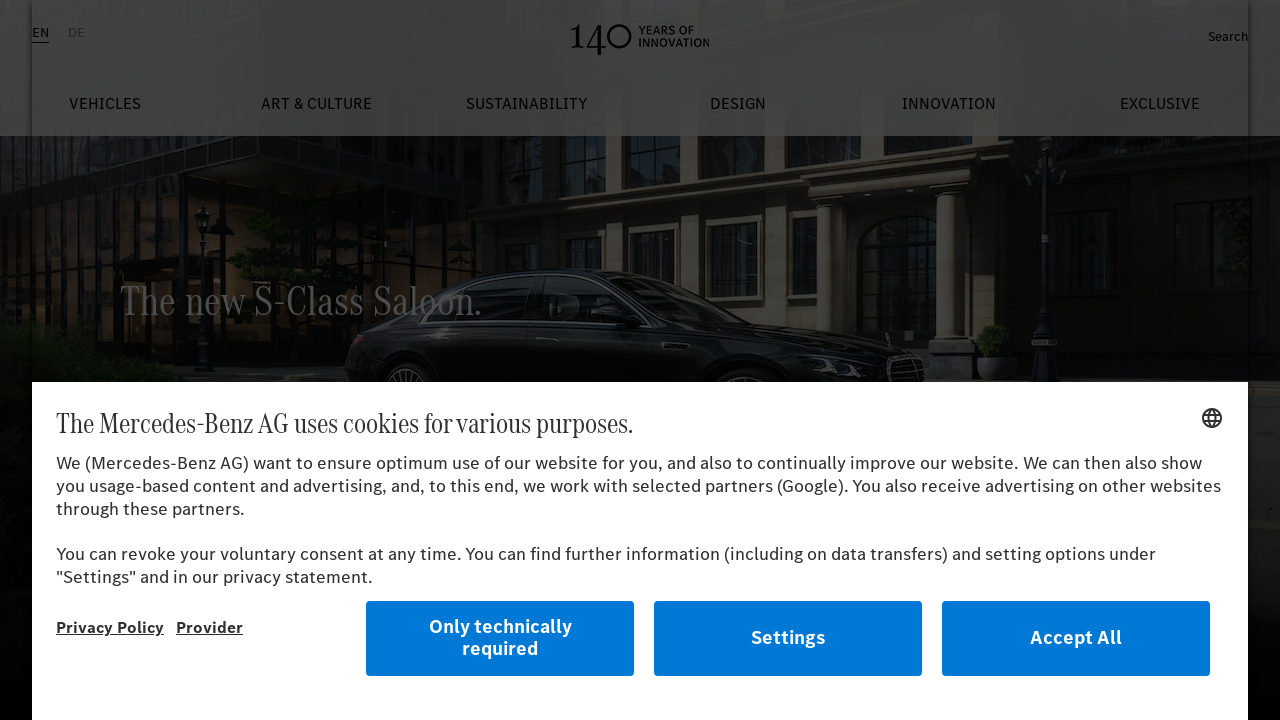

Waited for page to reach domcontentloaded state
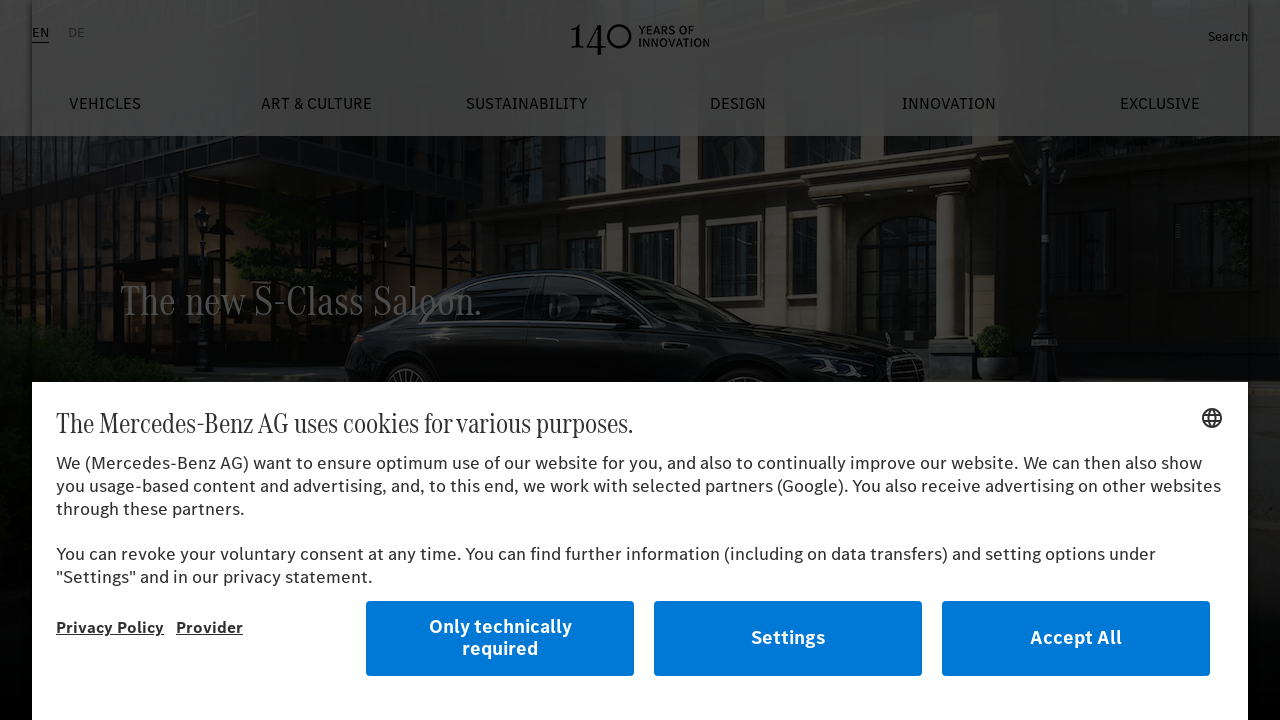

Retrieved page title: Mercedes-Benz Brand Experience
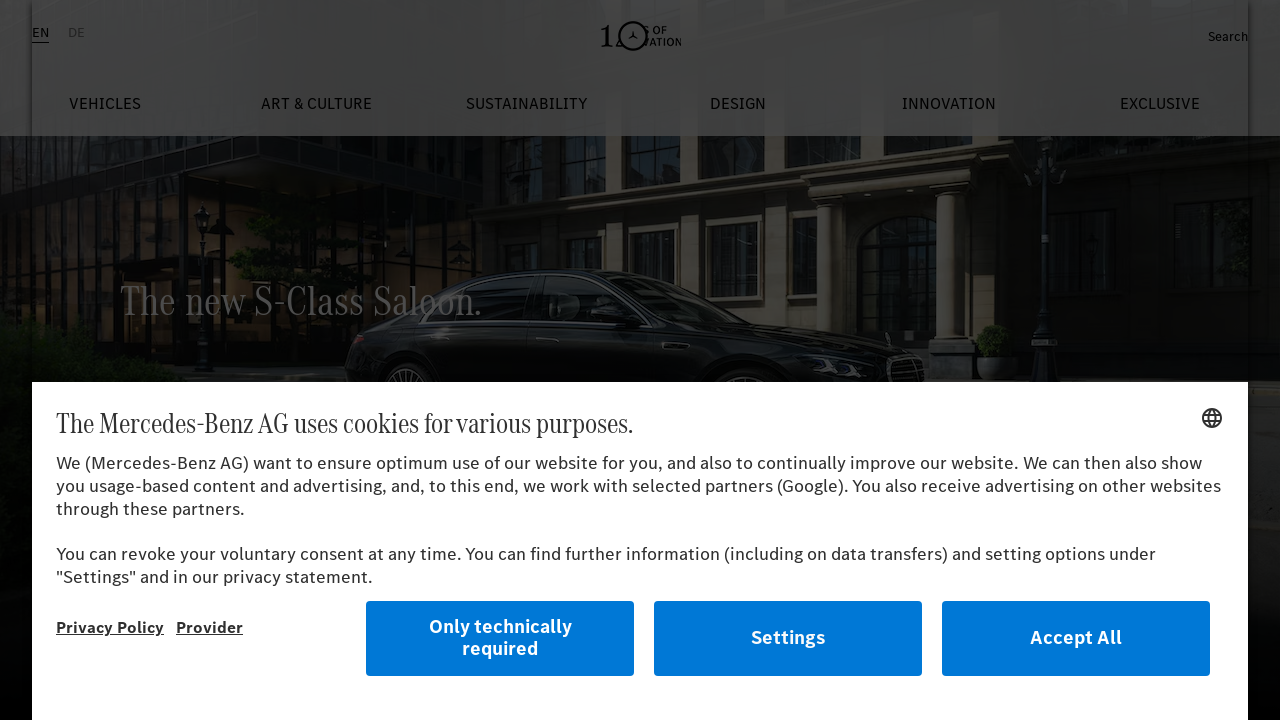

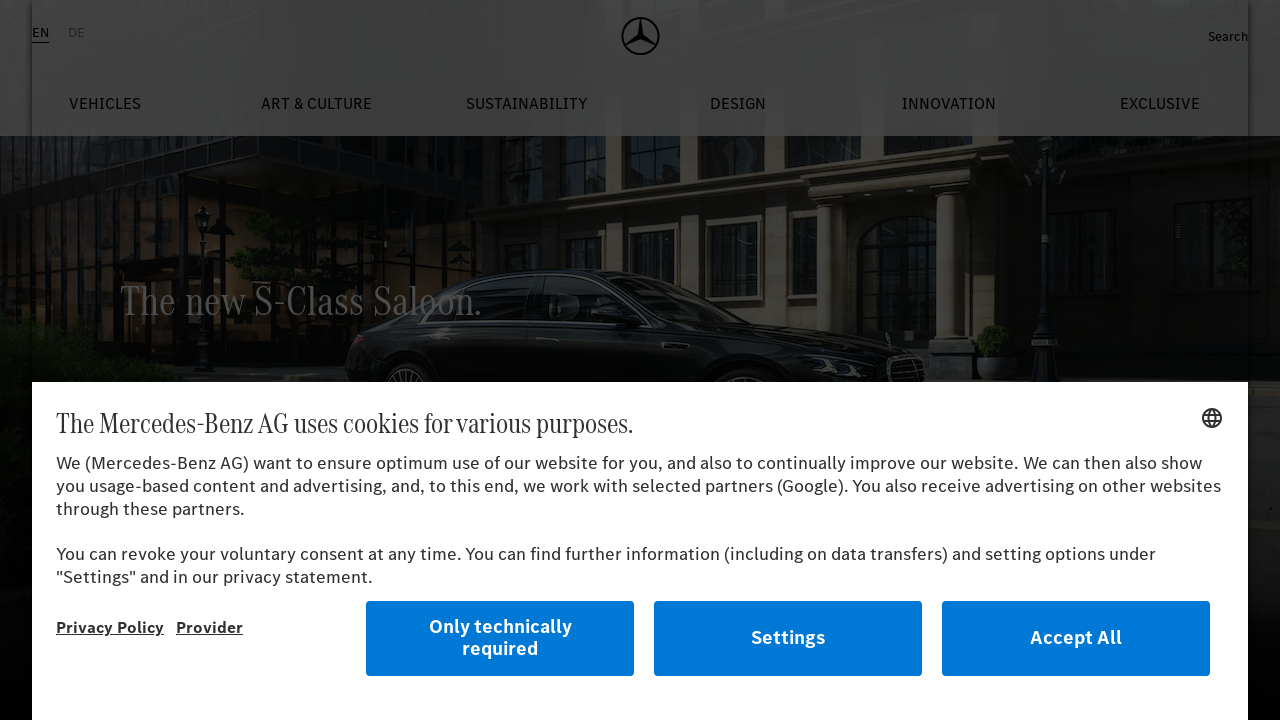